Tests Shadow DOM interaction by locating a search input inside a shadow root and entering a search query on a books PWA demo site.

Starting URL: https://books-pwakit.appspot.com/

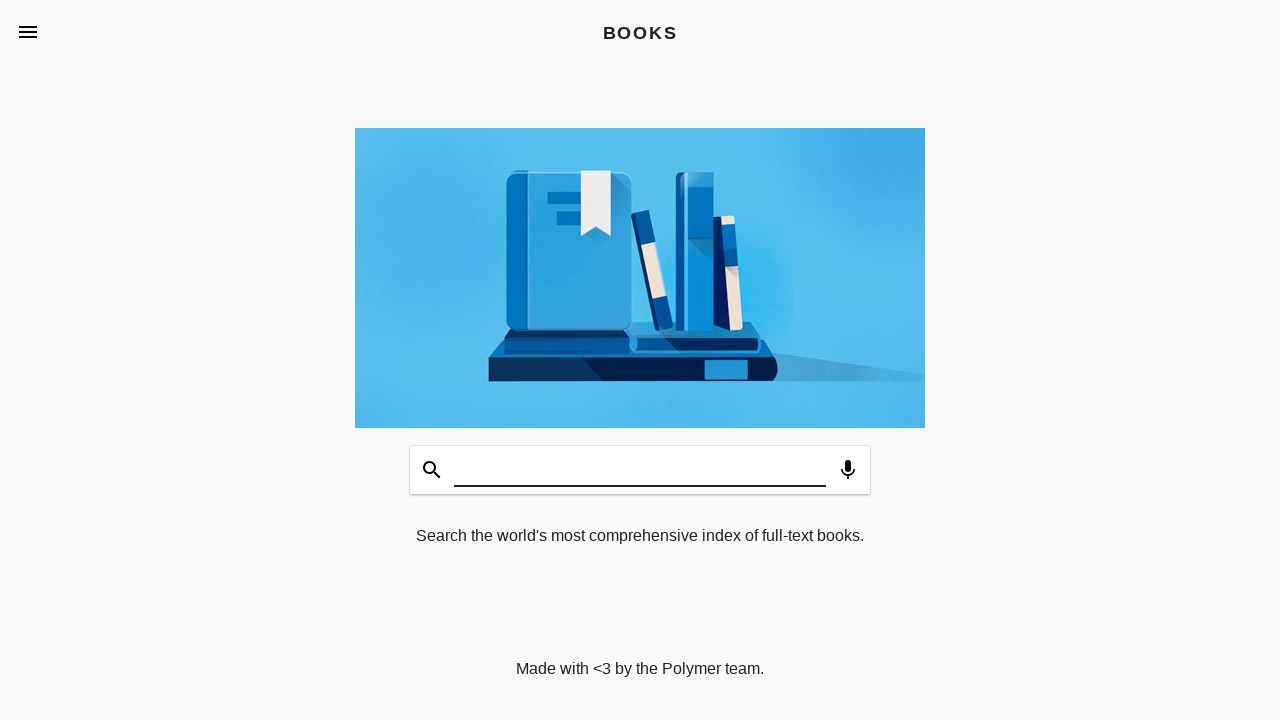

Waited for book-app element with apptitle='BOOKS' to be present
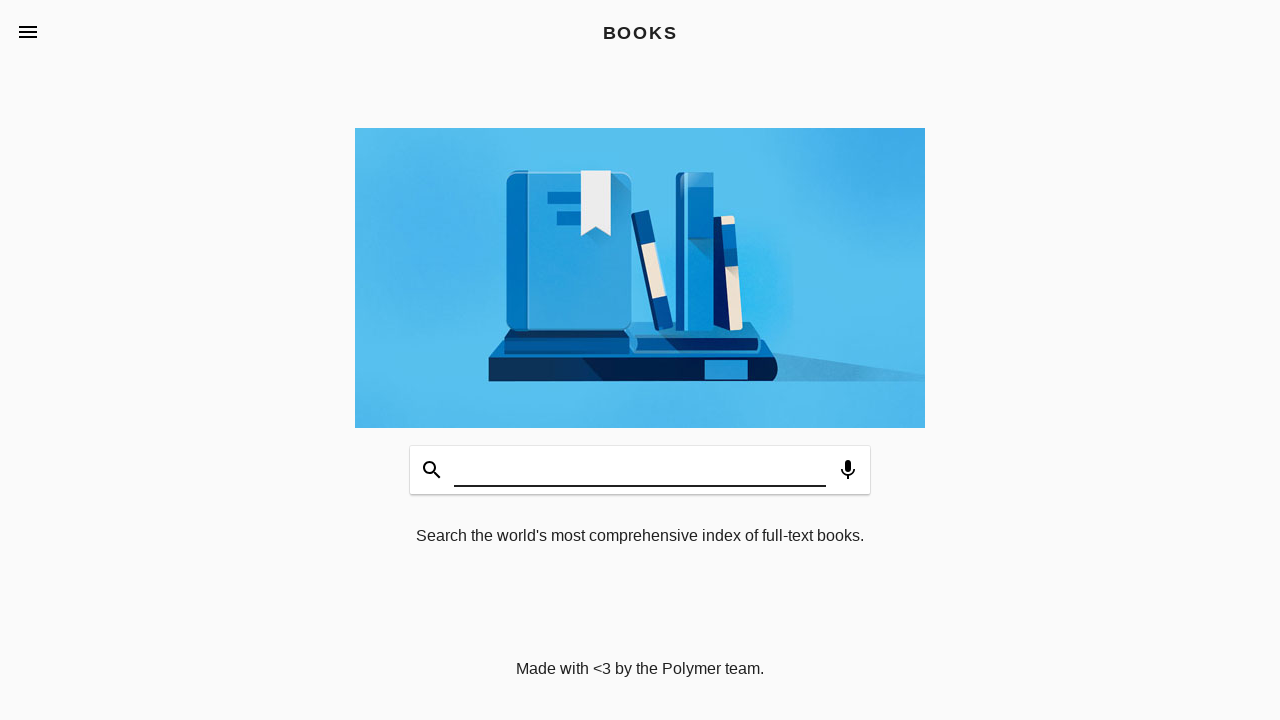

Filled search input inside shadow DOM with 'Mountain Hiking' on book-app[apptitle='BOOKS'] >> #input
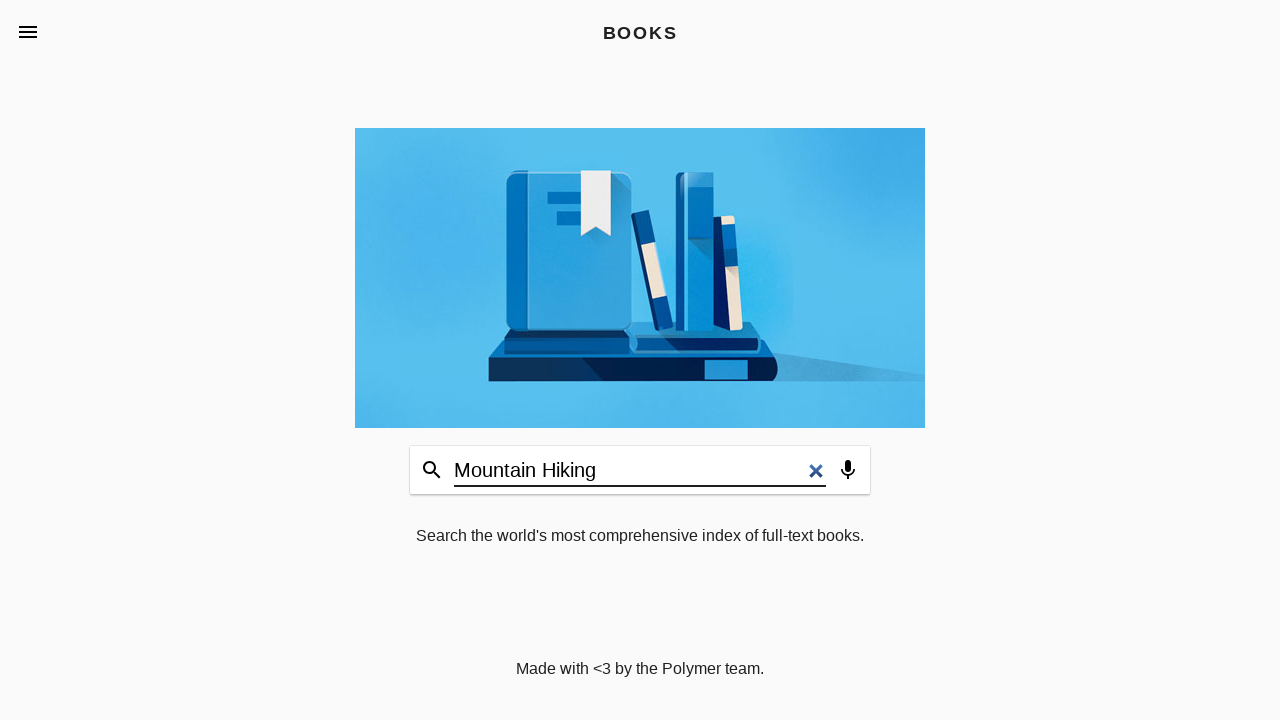

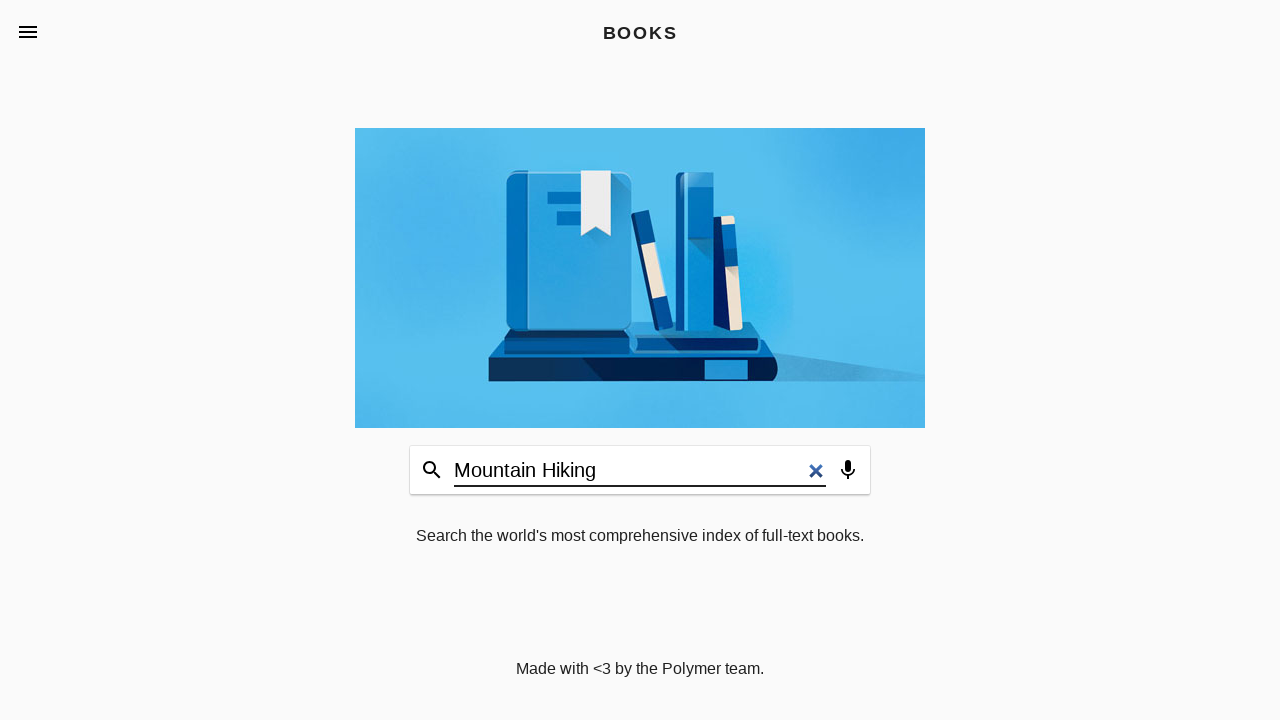